Tests descending sort functionality on the Due column of table 1 by clicking the column header twice and verifying values are sorted from highest to lowest

Starting URL: http://the-internet.herokuapp.com/tables

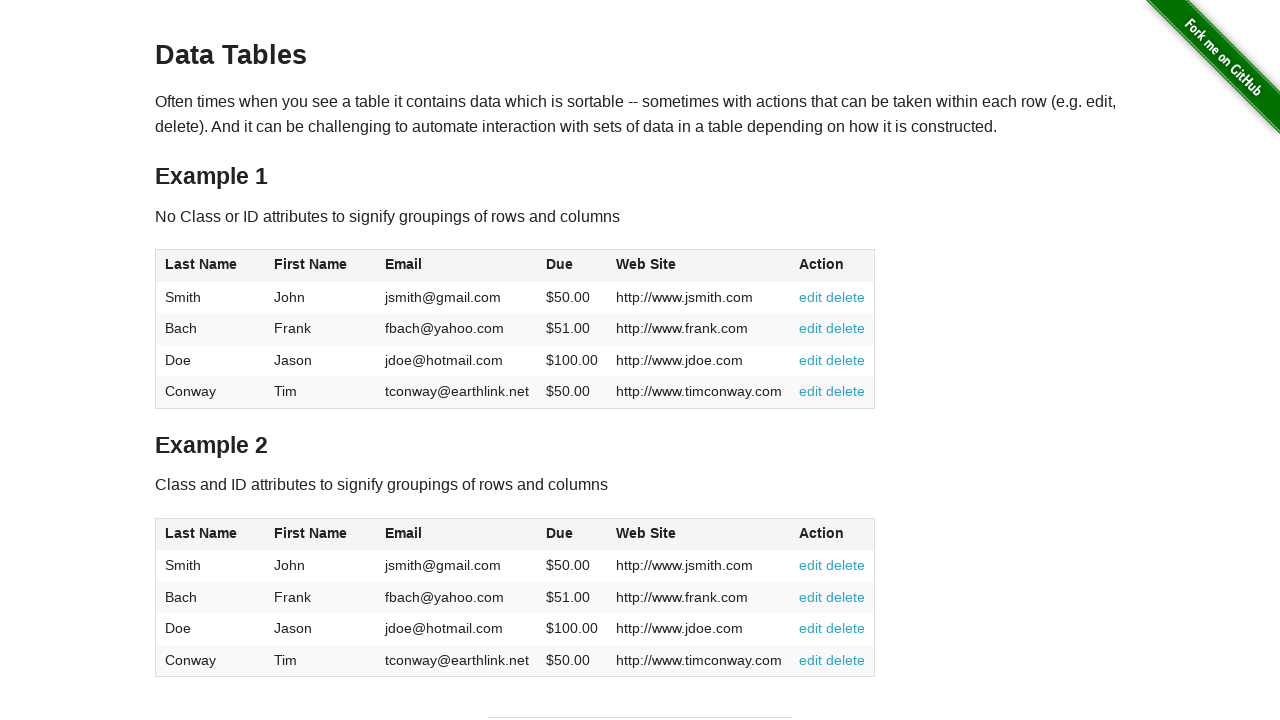

Clicked Due column header first time to sort ascending at (572, 266) on #table1 thead tr th:nth-of-type(4)
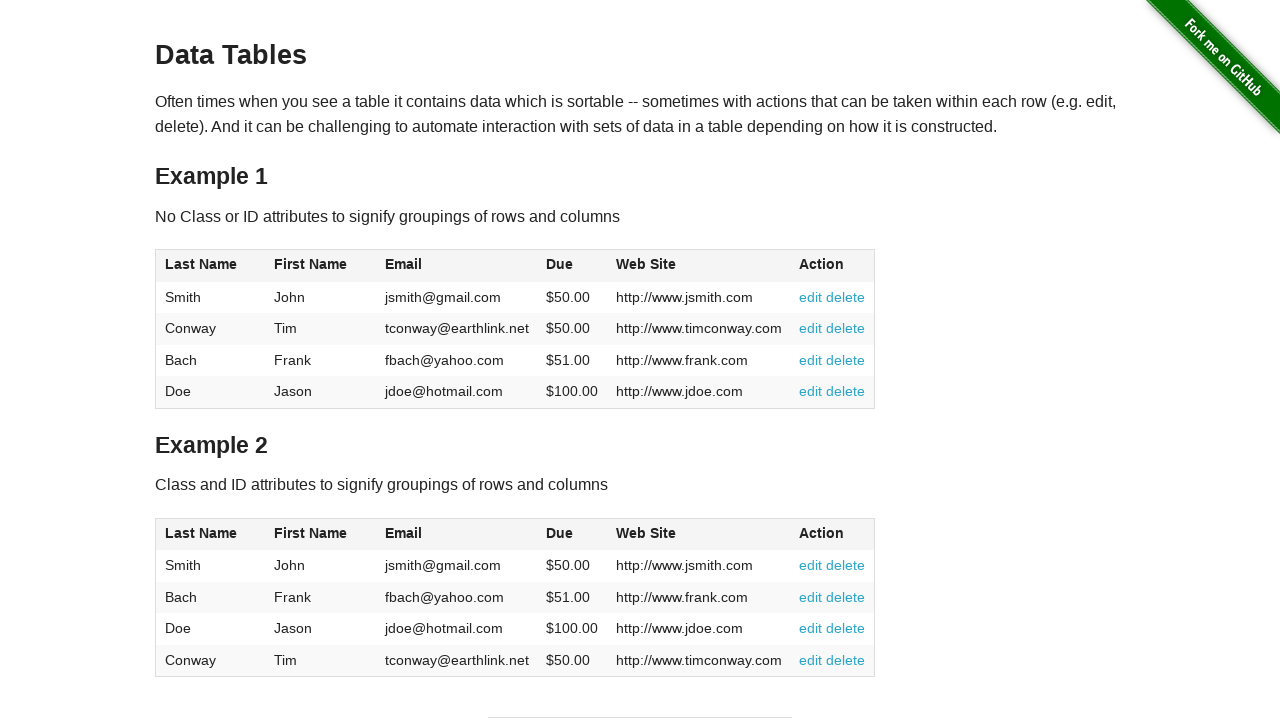

Clicked Due column header second time to sort descending at (572, 266) on #table1 thead tr th:nth-of-type(4)
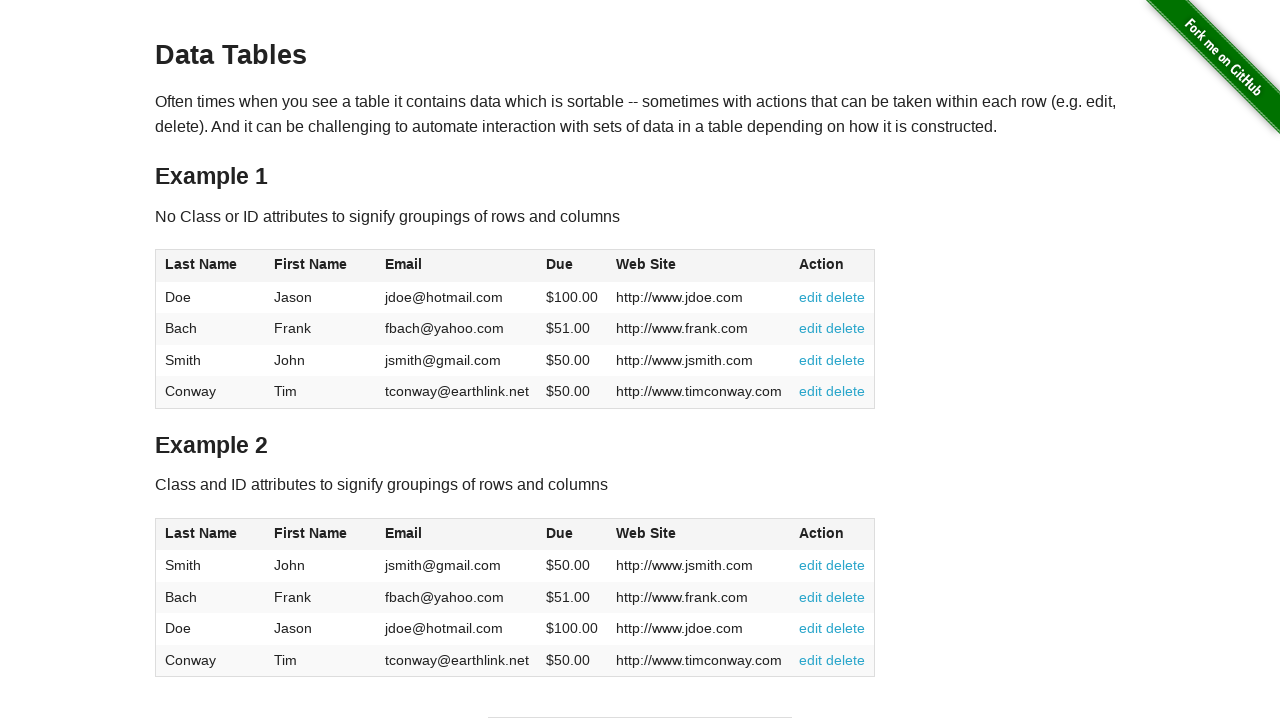

Table sorted in descending order by Due column
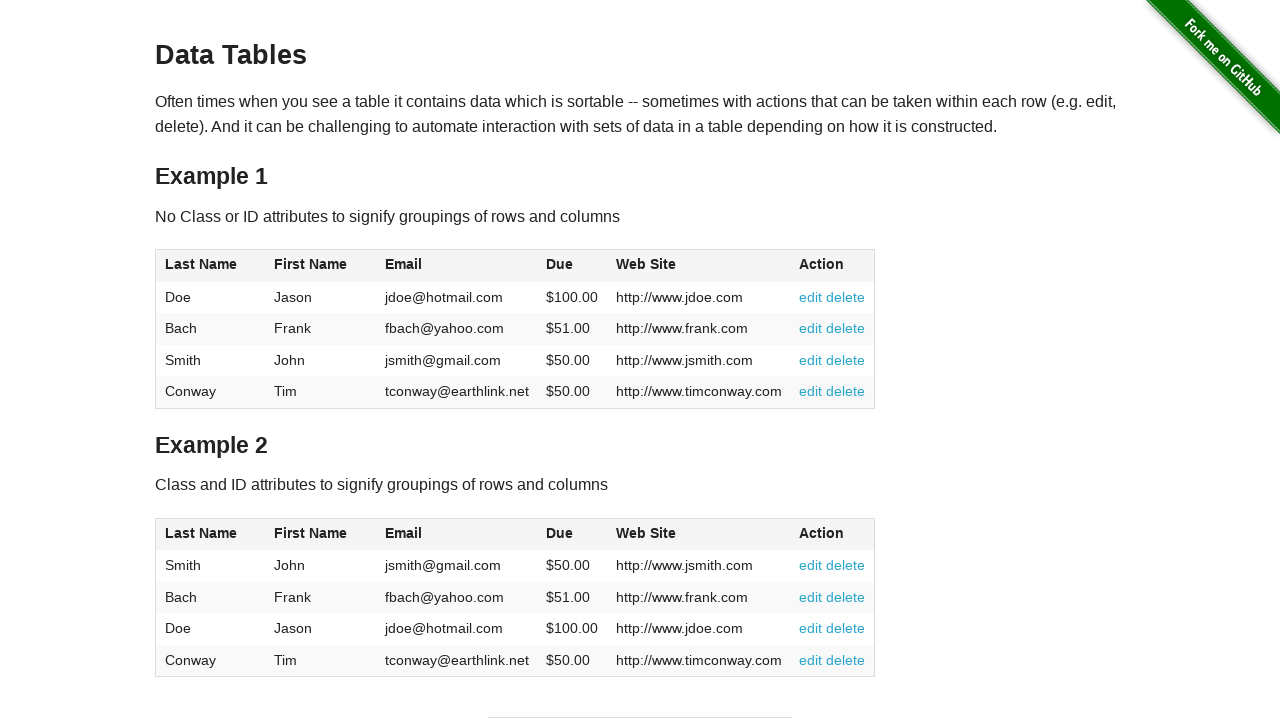

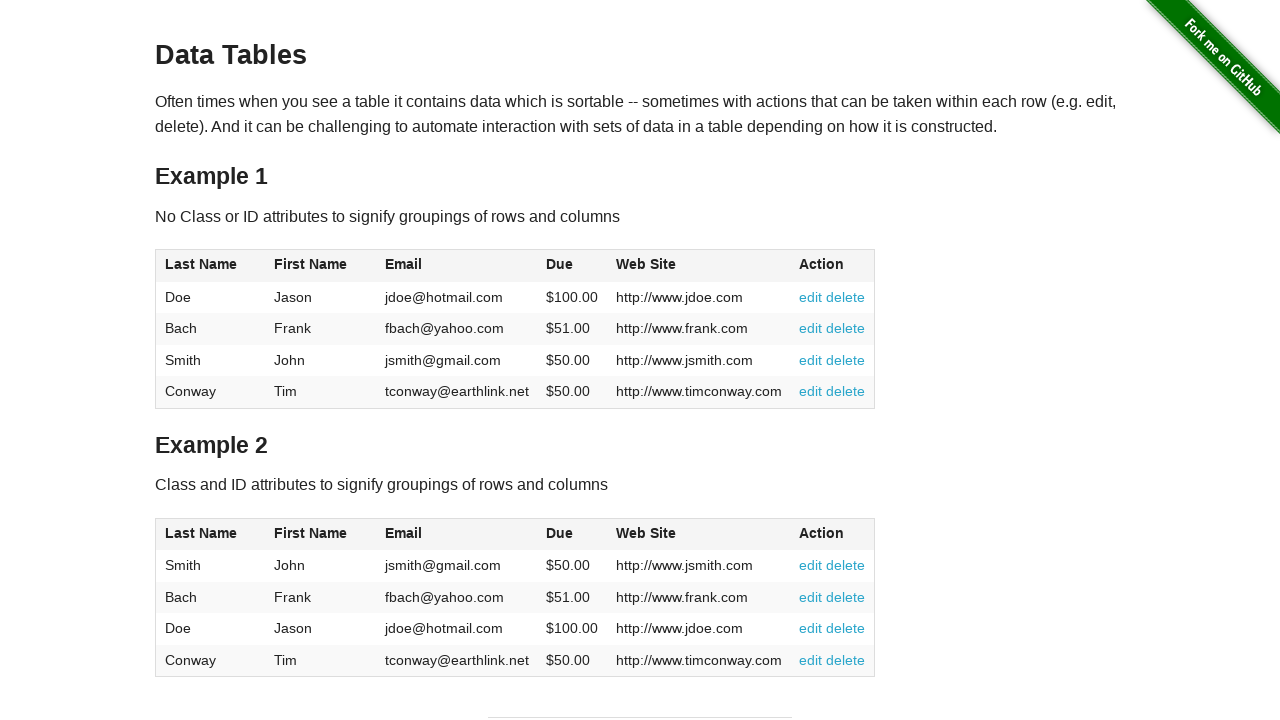